Tests radio button selection by clicking through radio buttons and verifying selection

Starting URL: https://kristinek.github.io/site/examples/actions

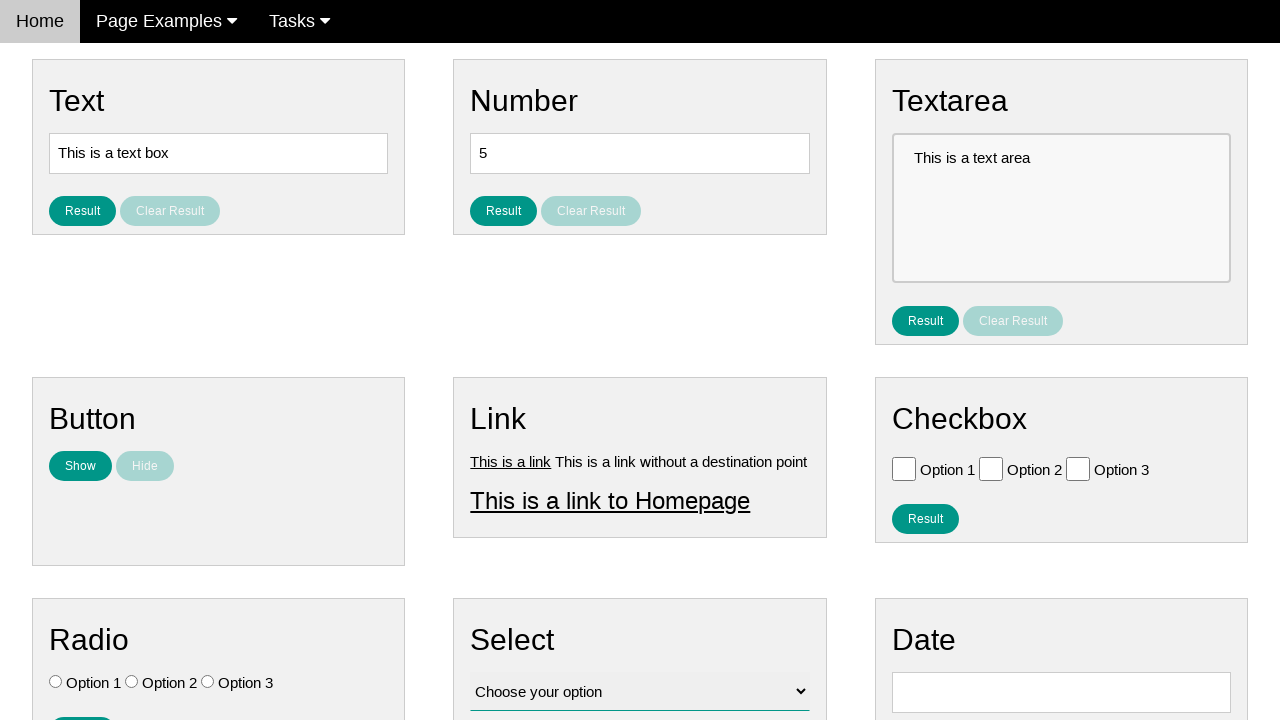

Located all radio button elements on the page
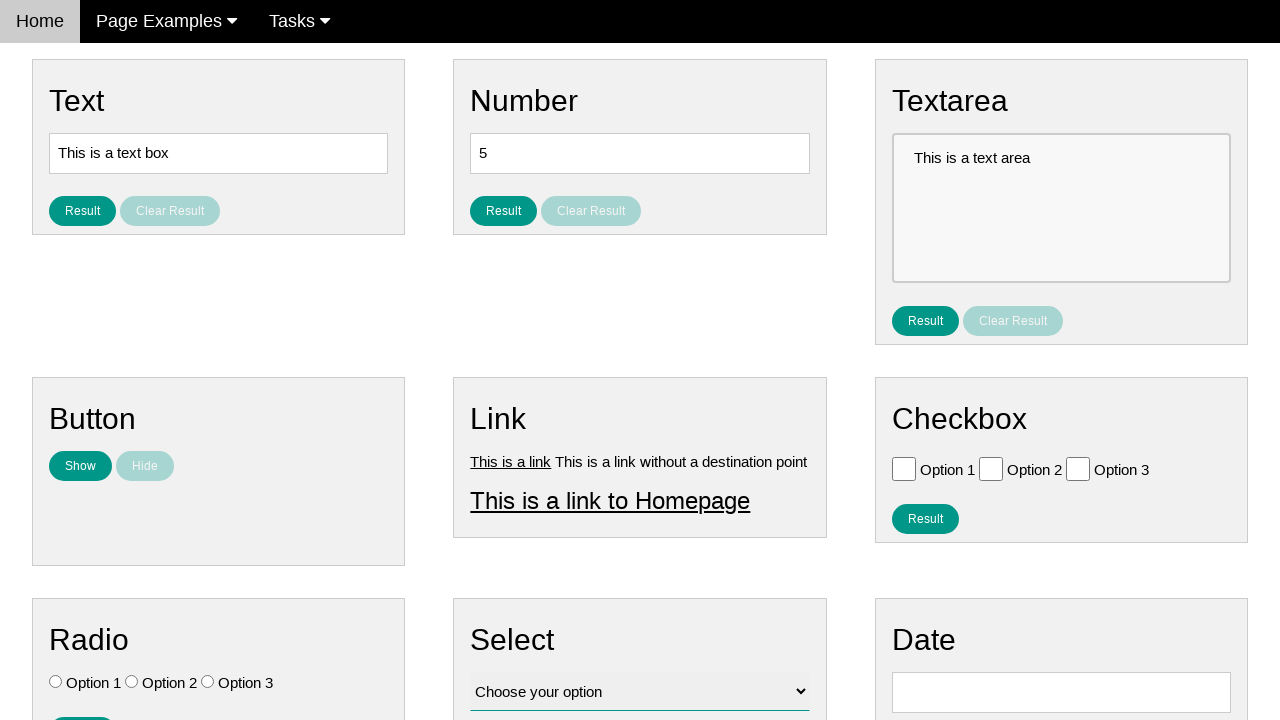

Found 3 radio buttons total
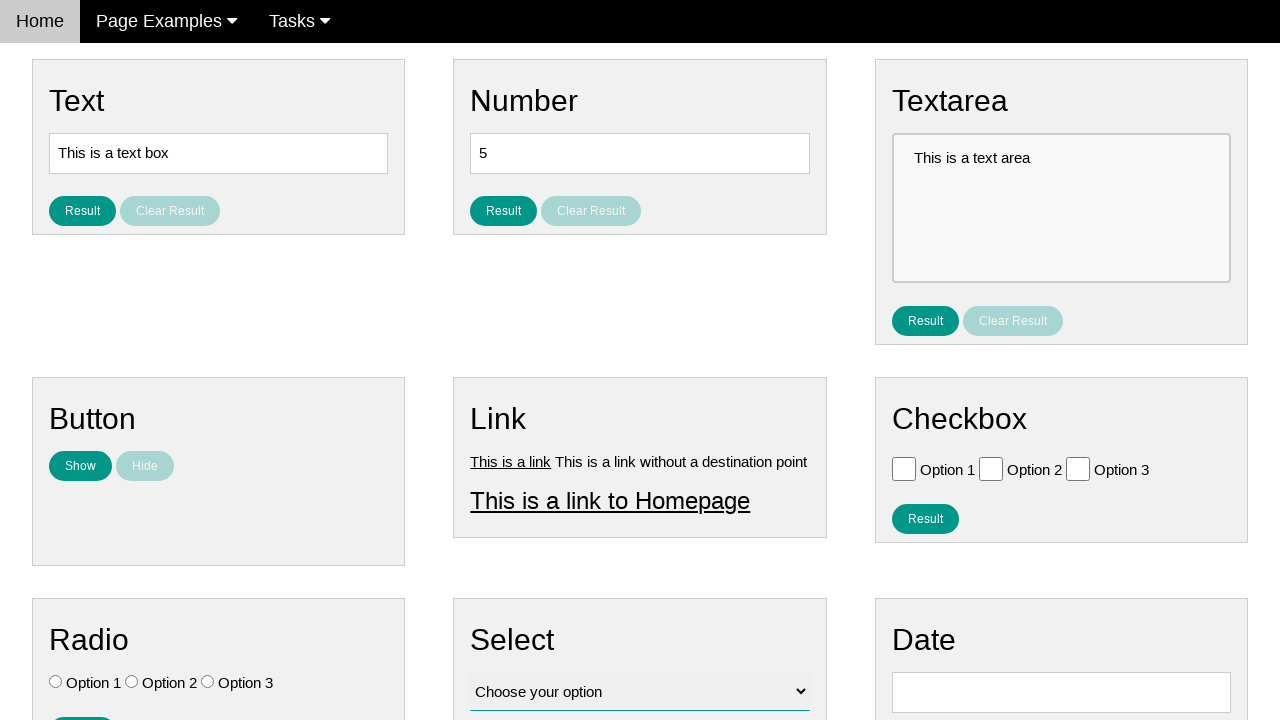

Selected radio button at index 0
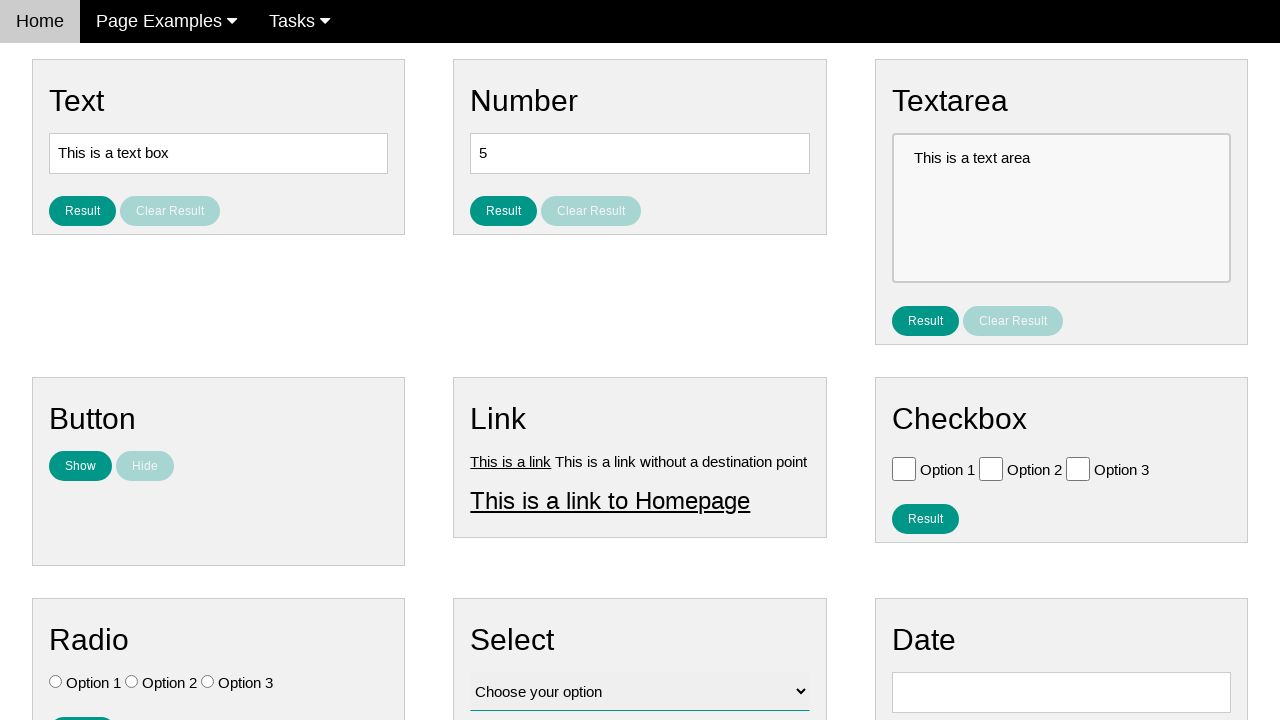

Clicked radio button at index 0 at (56, 682) on .w3-check[type='radio'] >> nth=0
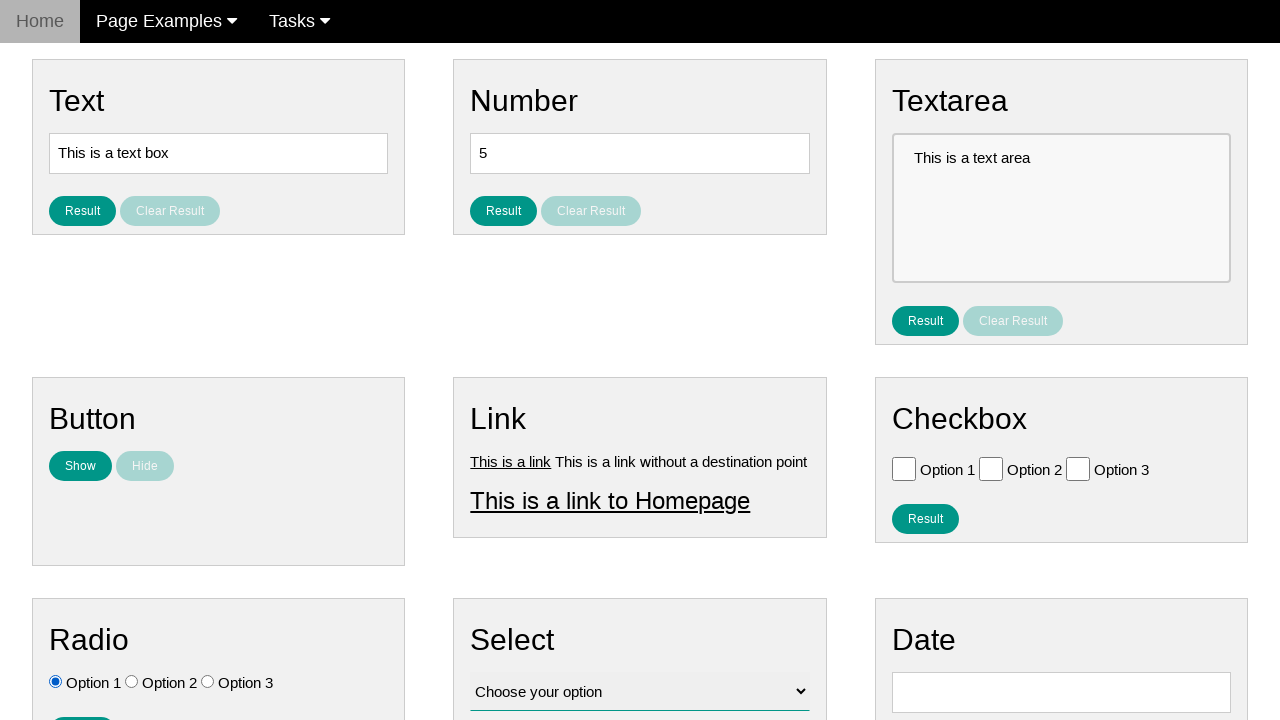

Verified radio button at index 0 is checked
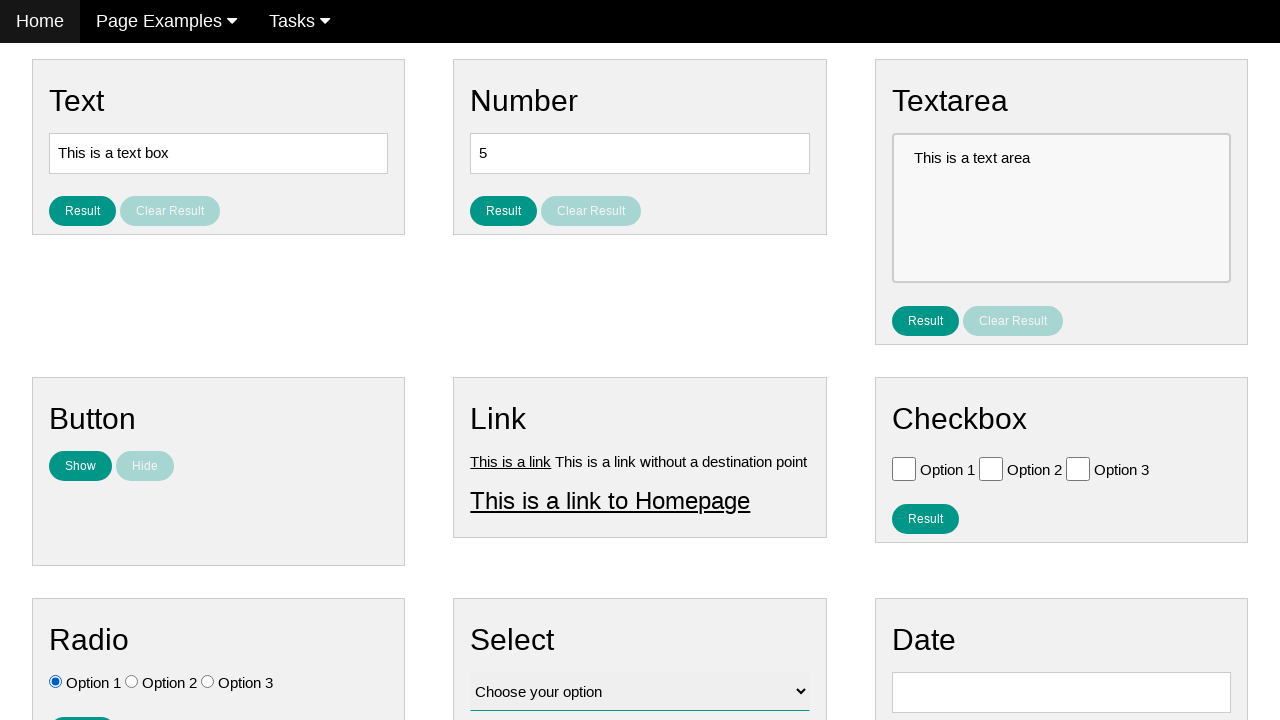

Selected radio button at index 1
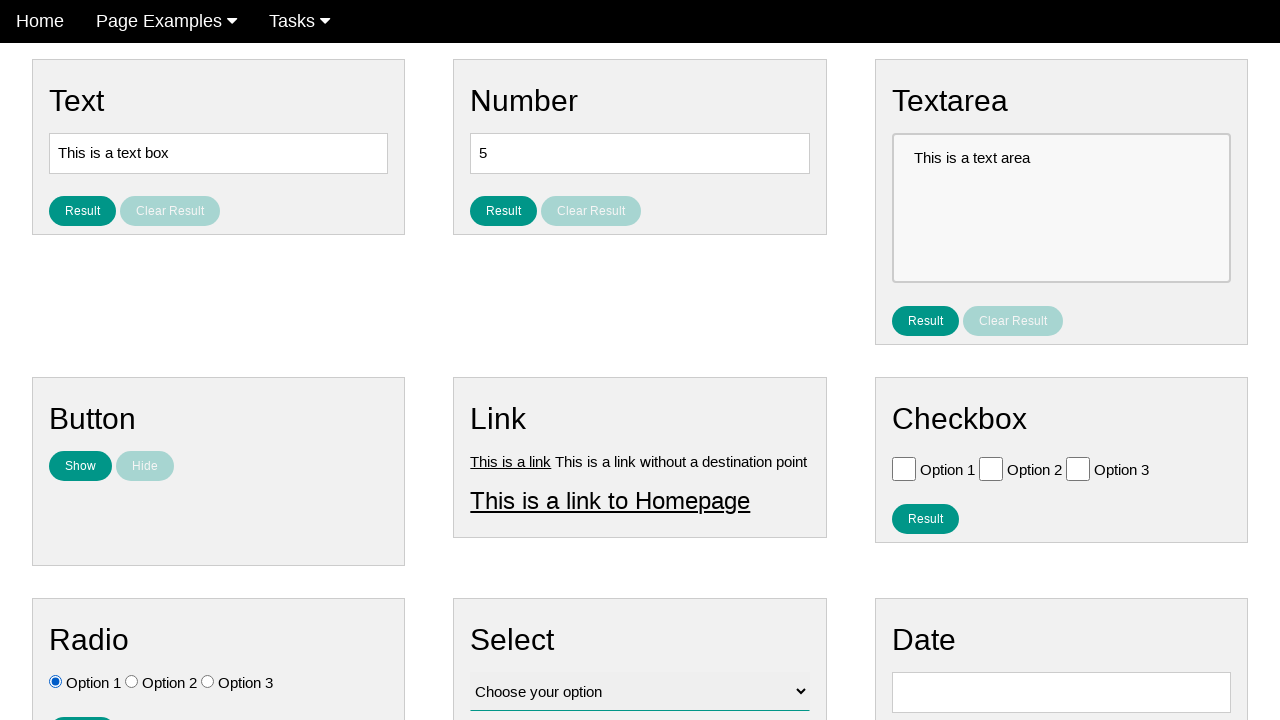

Clicked radio button at index 1 at (132, 682) on .w3-check[type='radio'] >> nth=1
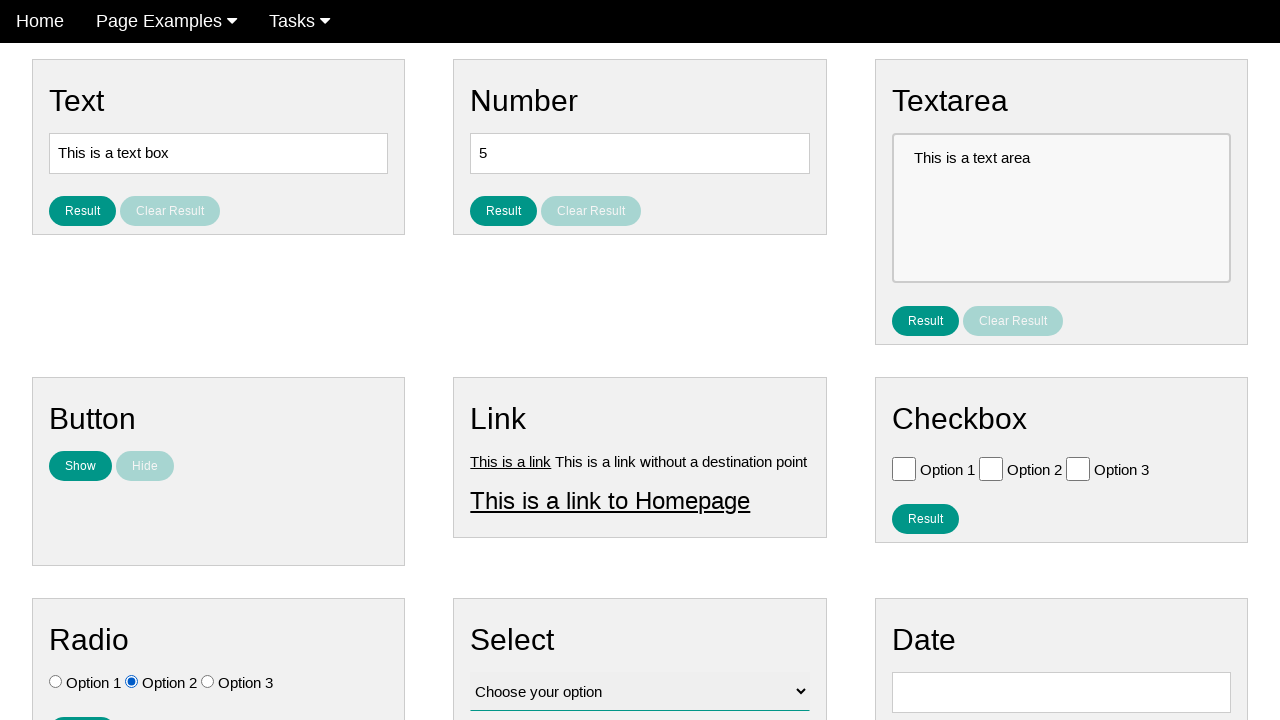

Verified radio button at index 1 is checked
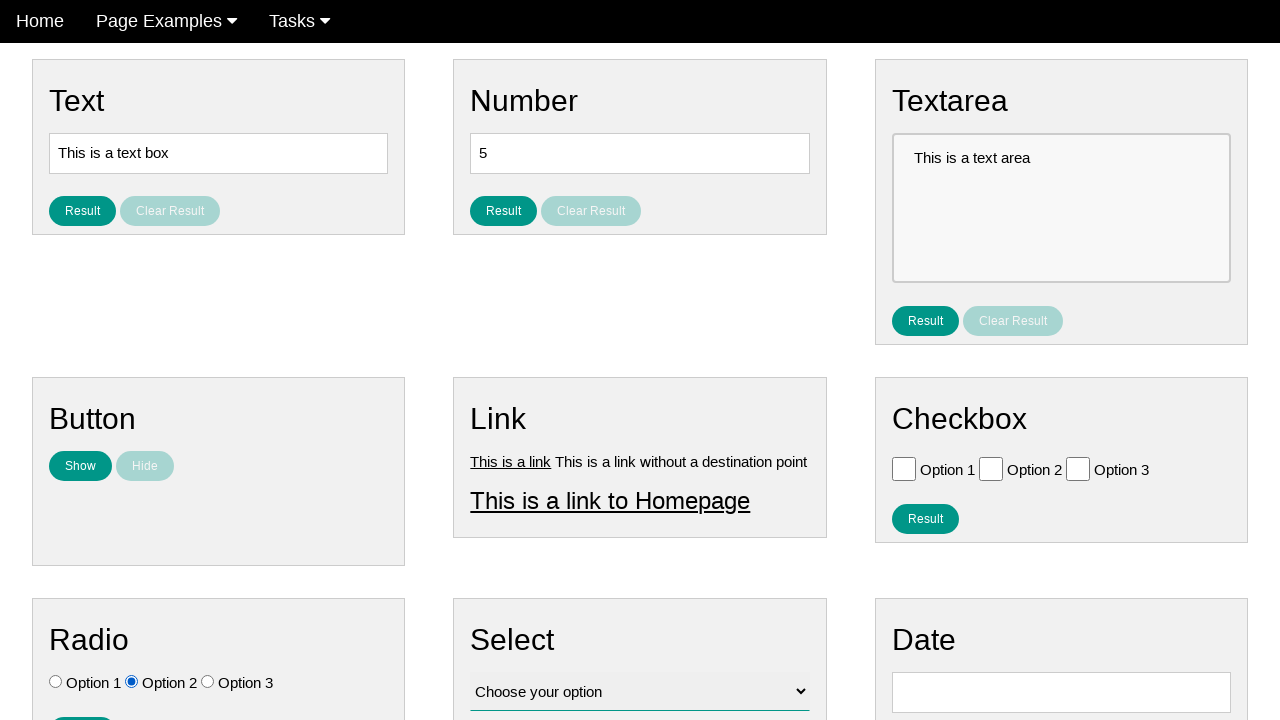

Selected radio button at index 2
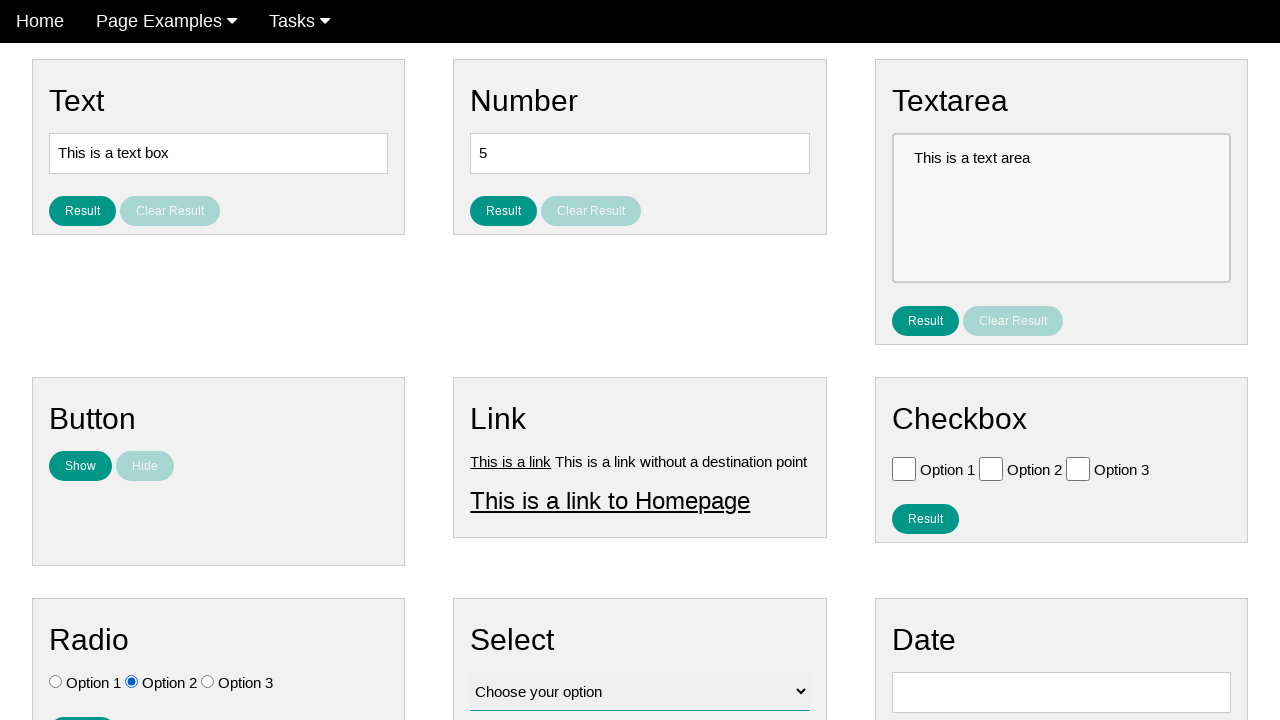

Clicked radio button at index 2 at (208, 682) on .w3-check[type='radio'] >> nth=2
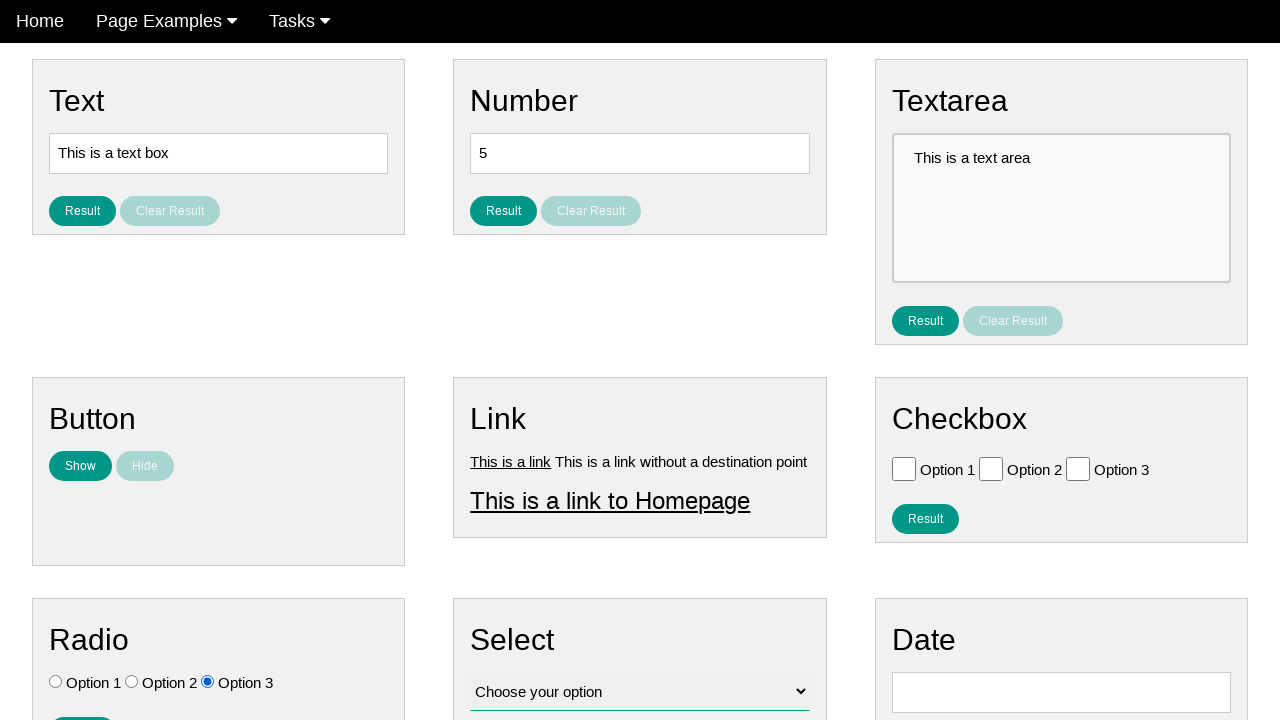

Verified radio button at index 2 is checked
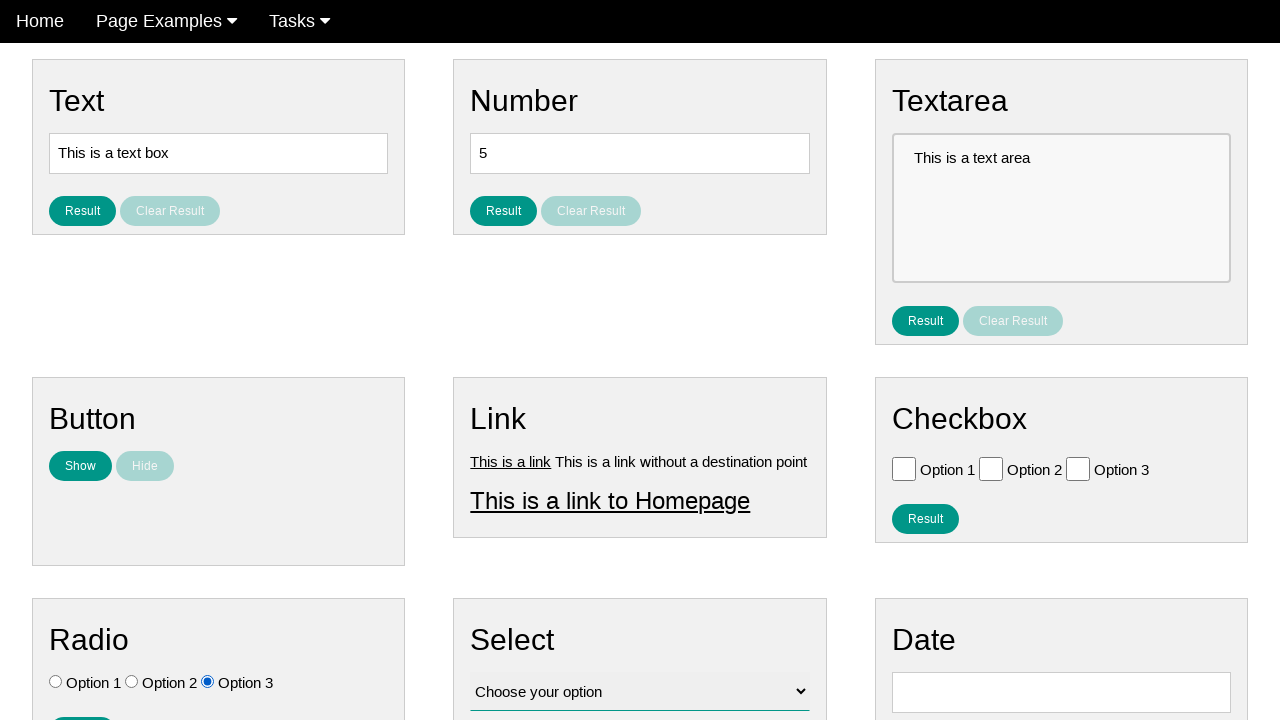

Located 'Option 3' radio button
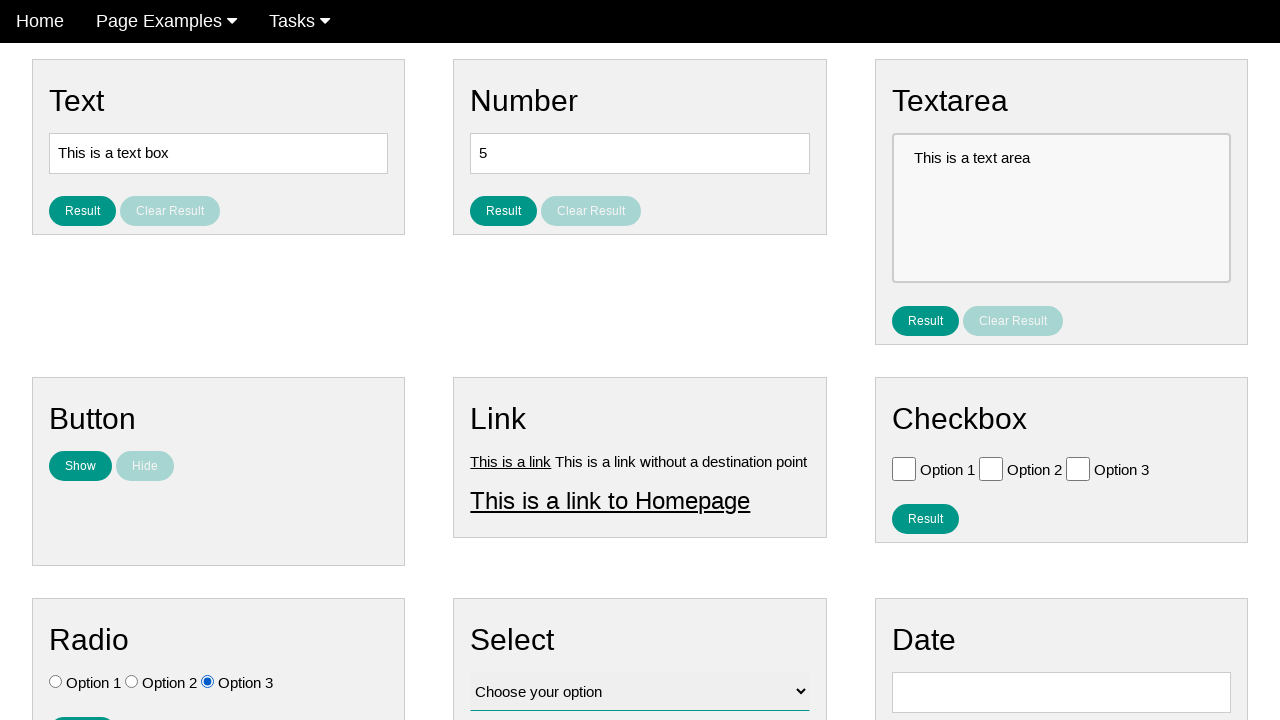

Clicked 'Option 3' radio button at (208, 682) on .w3-check[value='Option 3'][type='radio']
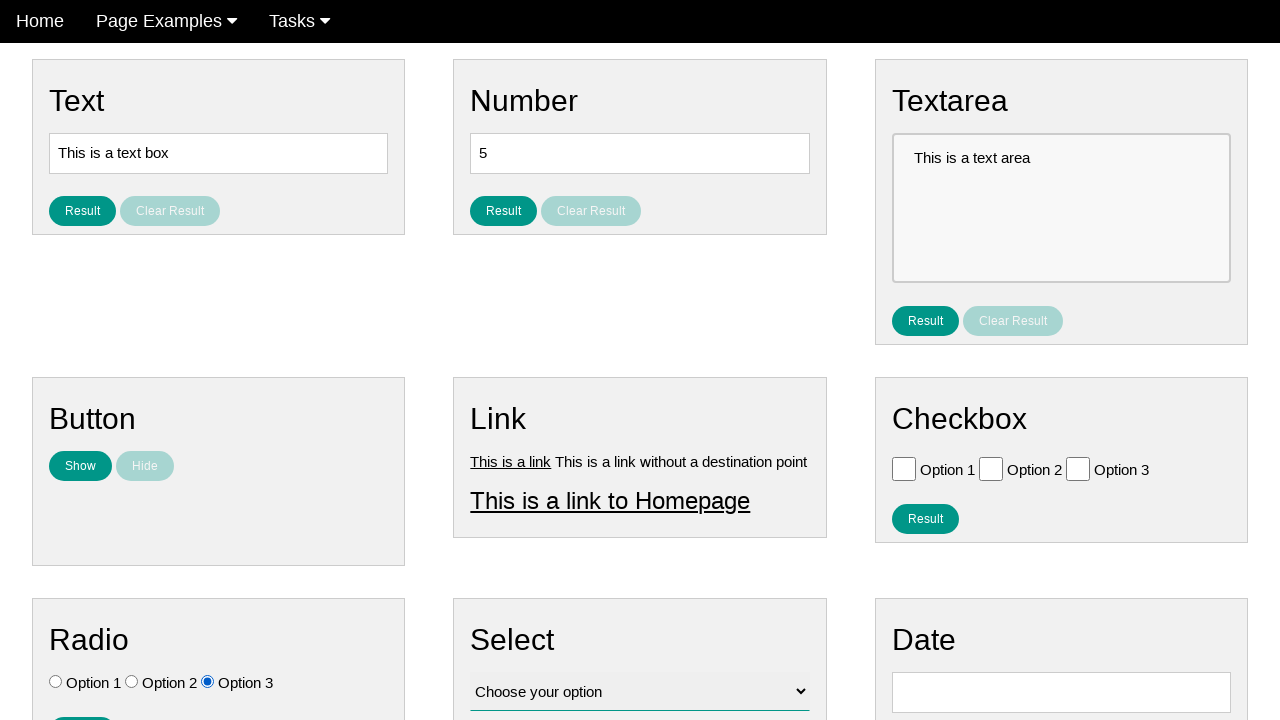

Verified 'Option 3' radio button is checked
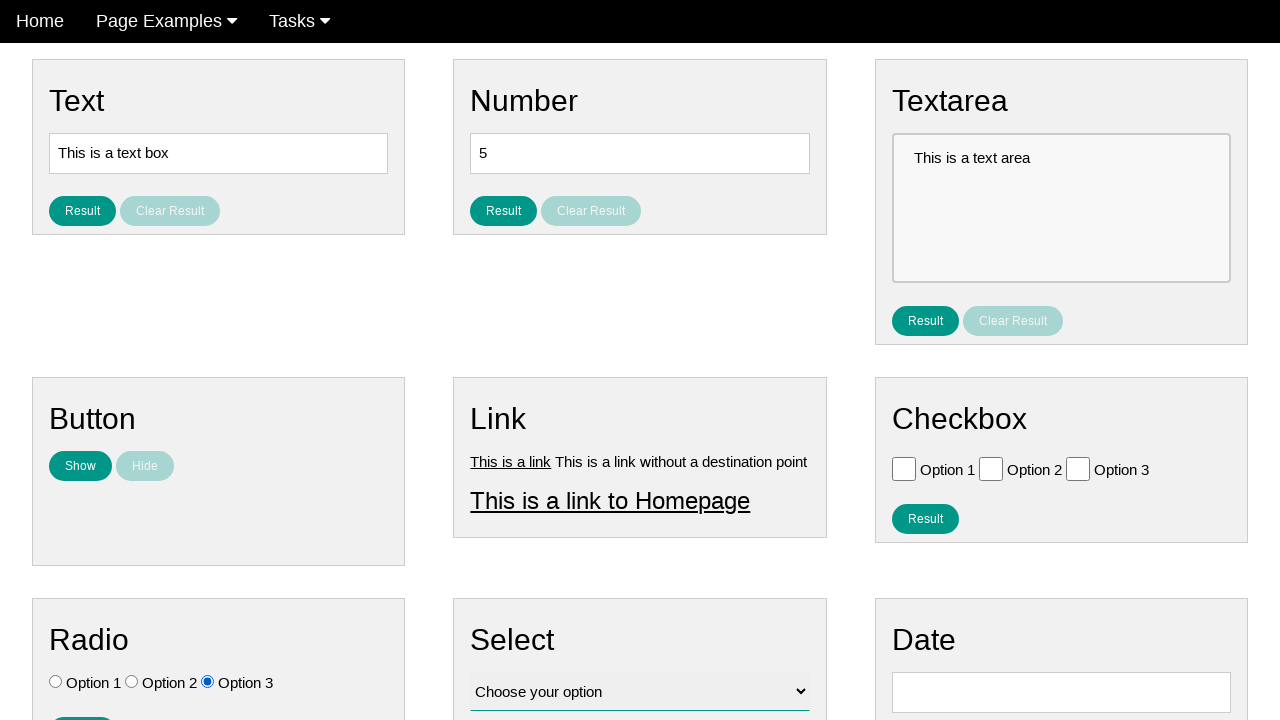

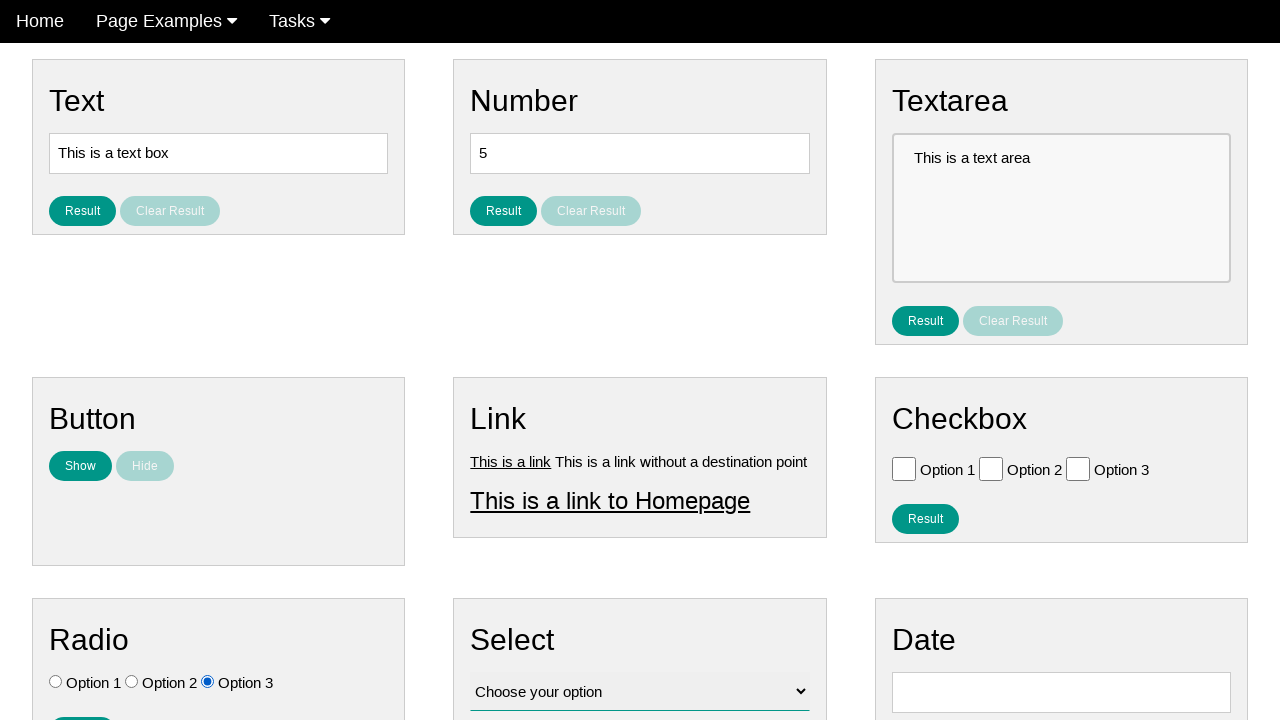